Tests form interactions on a practice page including dropdown selection (selecting Teacher, then consult by value, then by index), selecting a radio button with value "user", and clicking a confirmation button.

Starting URL: https://rahulshettyacademy.com/loginpagePractise/

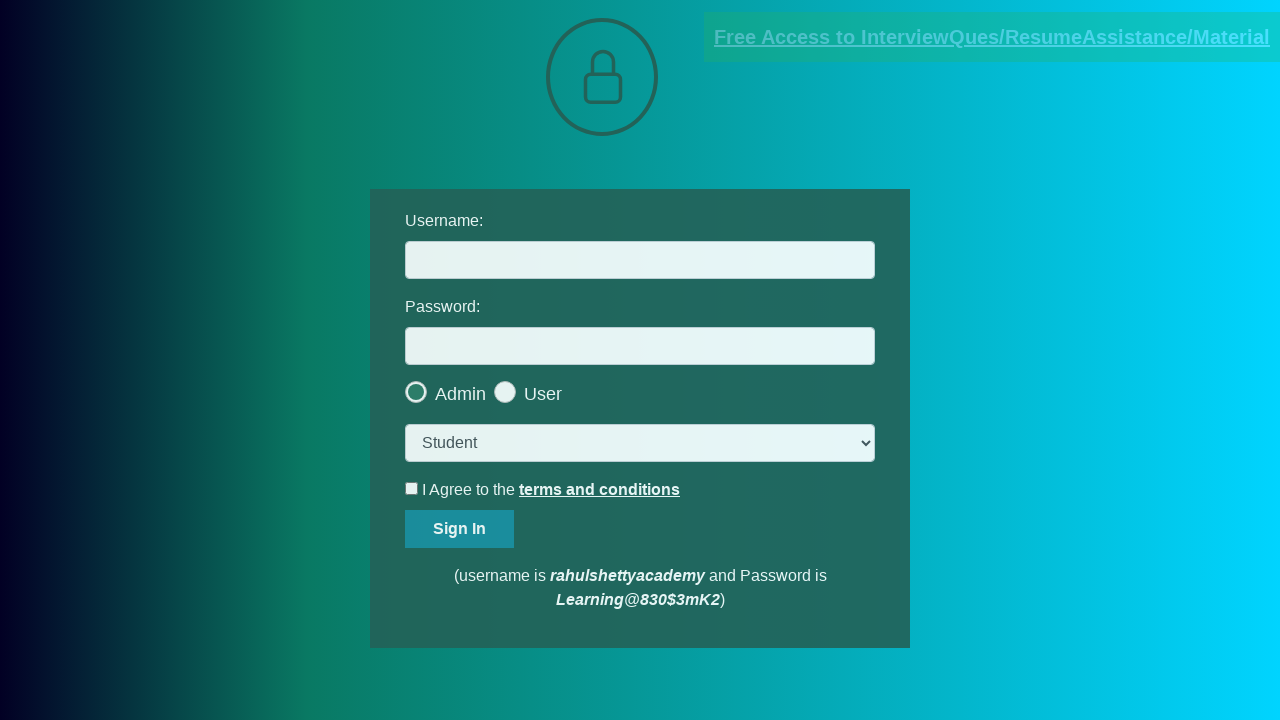

Selected 'Teacher' from dropdown by visible text on select.form-control
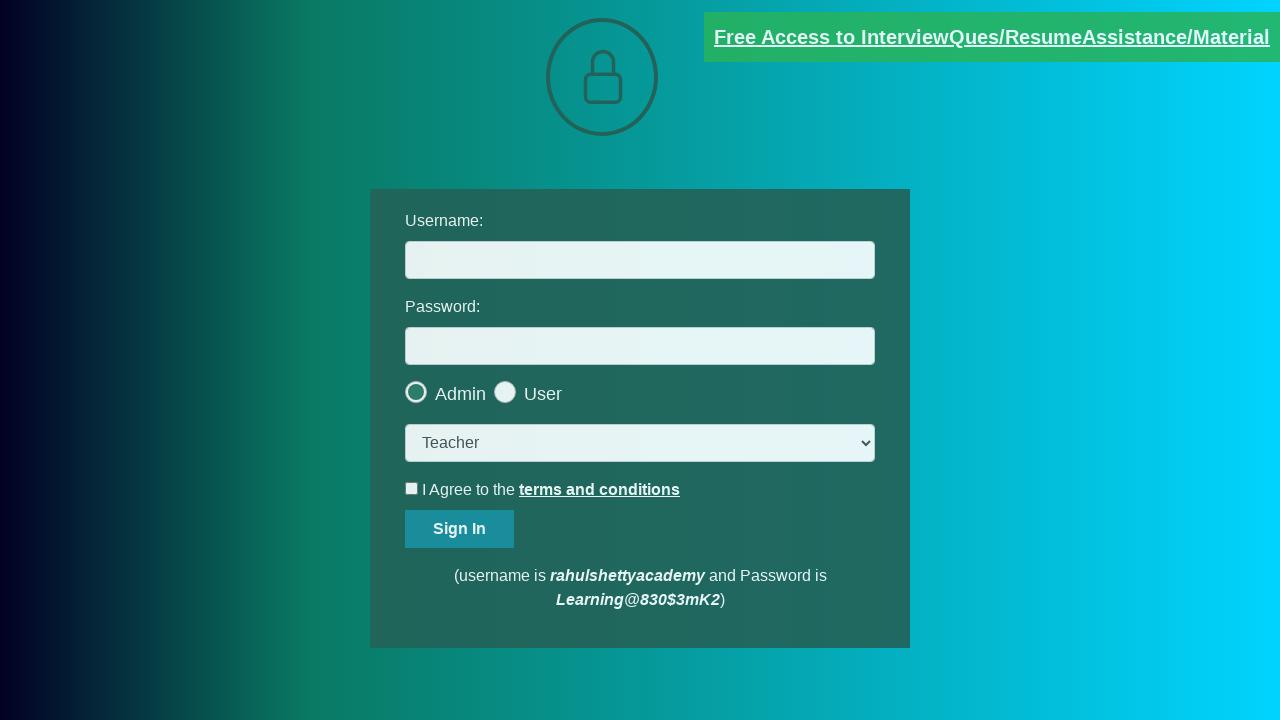

Selected 'consult' from dropdown by value on select.form-control
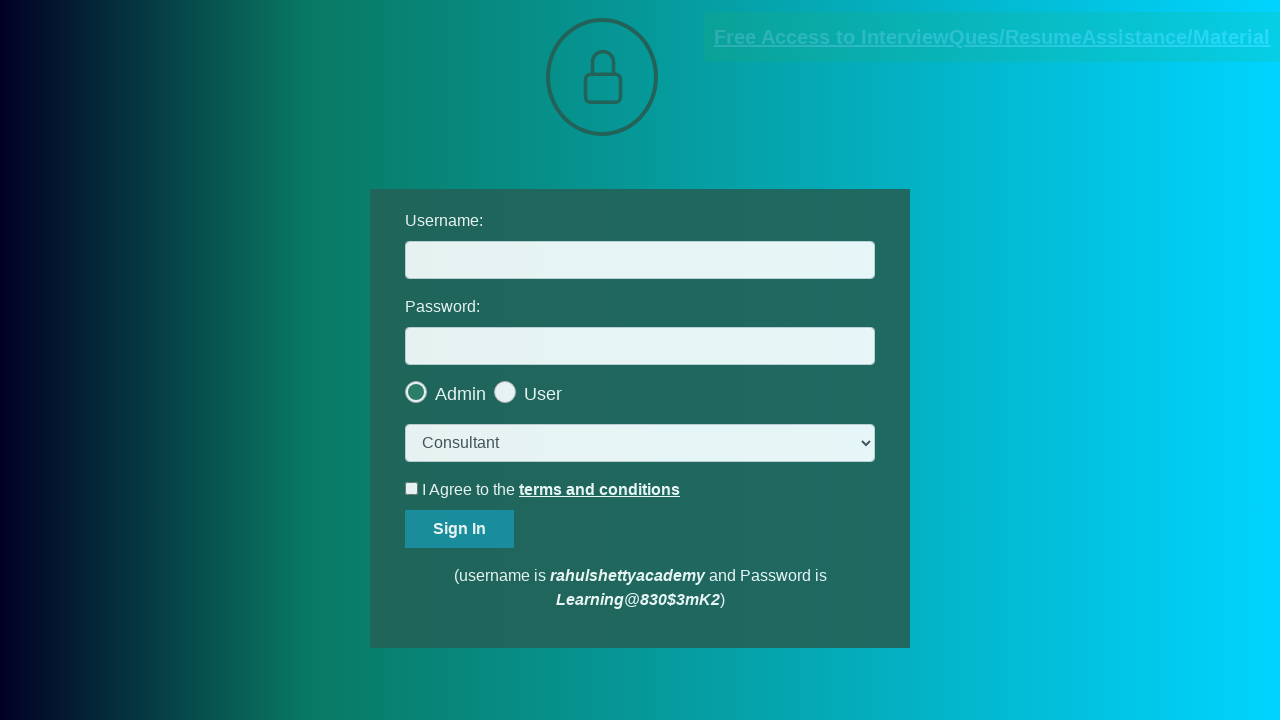

Selected third option from dropdown by index on select.form-control
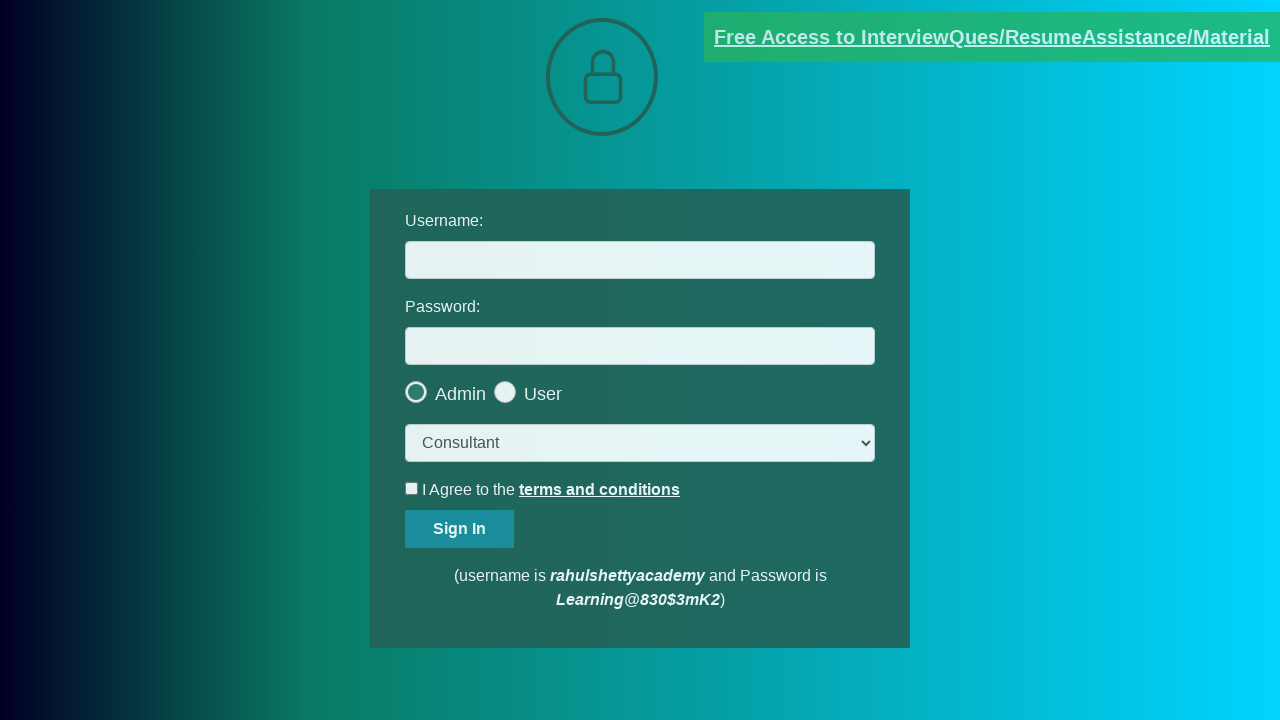

Clicked radio button with value 'user' at (568, 387) on input[type='radio'][value='user']
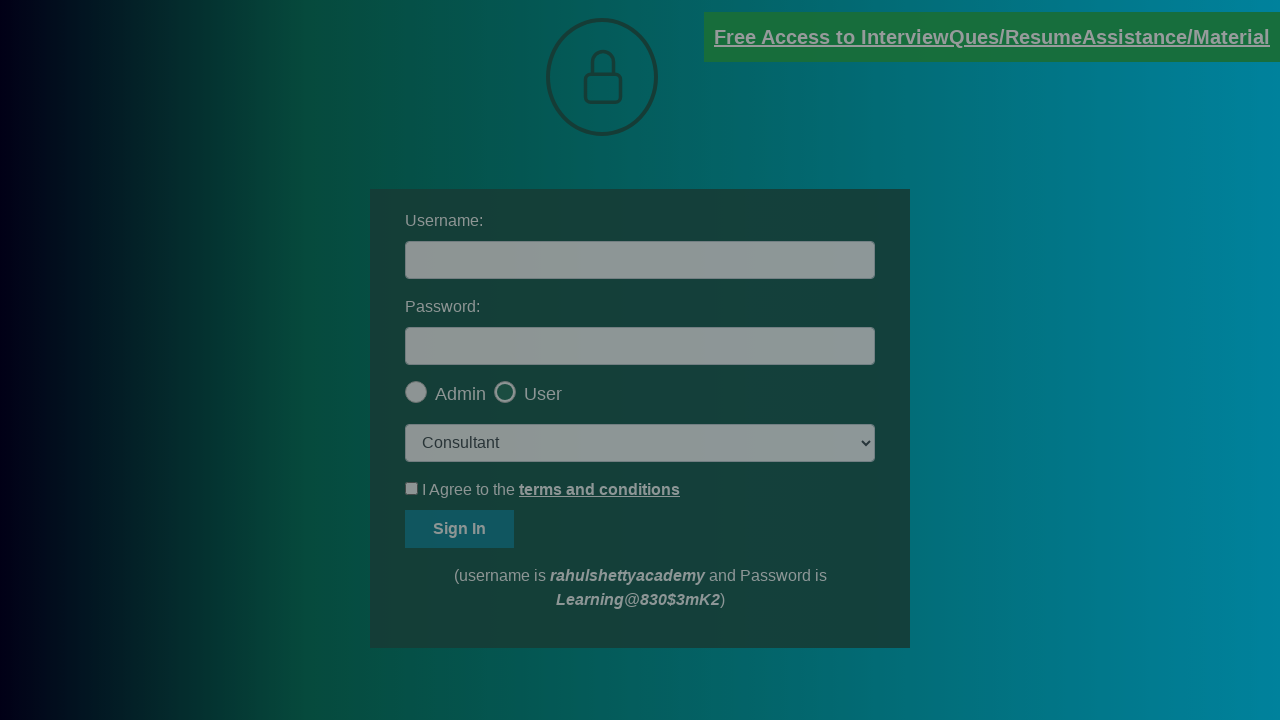

Clicked the okay button to confirm selection at (698, 144) on #okayBtn
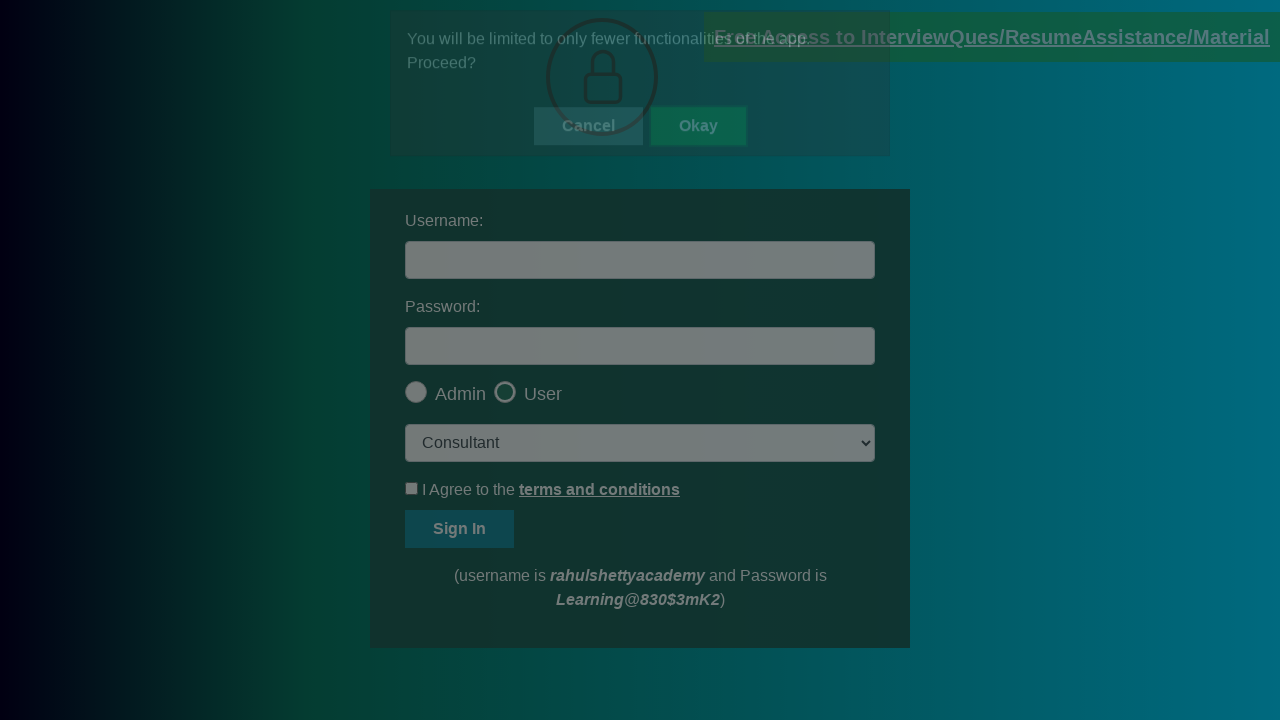

Verified usertype element is visible and loaded
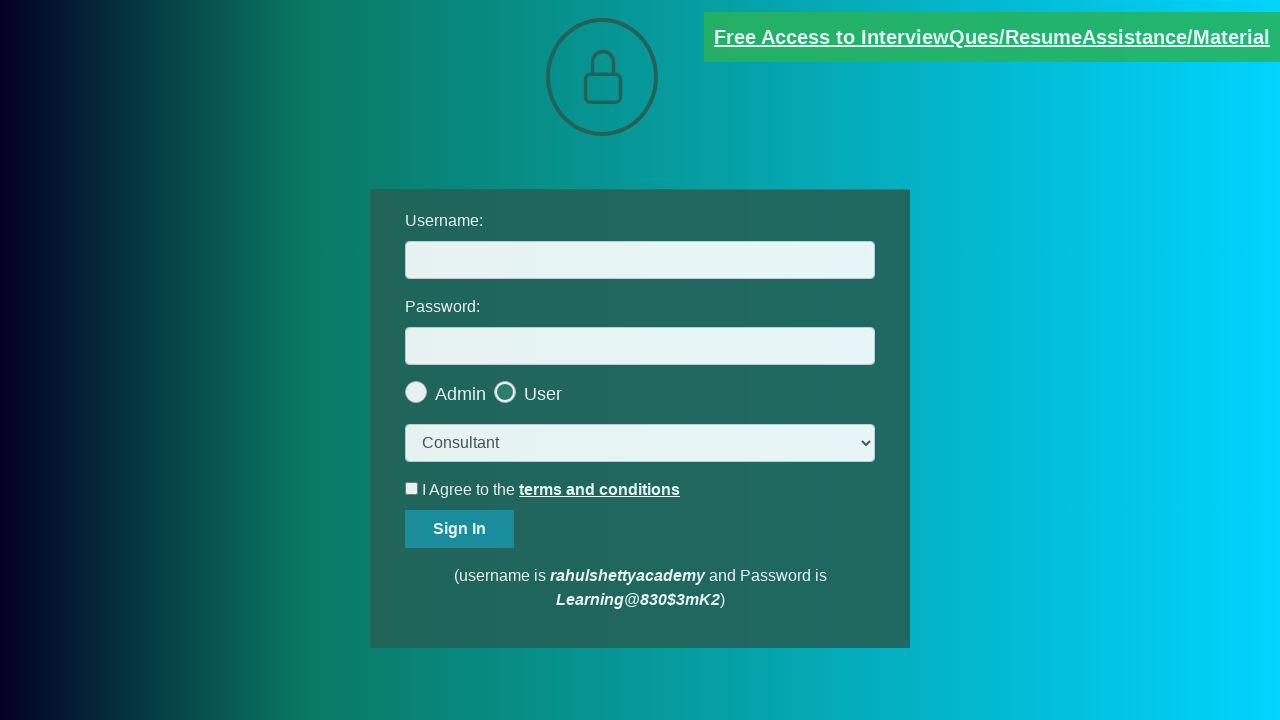

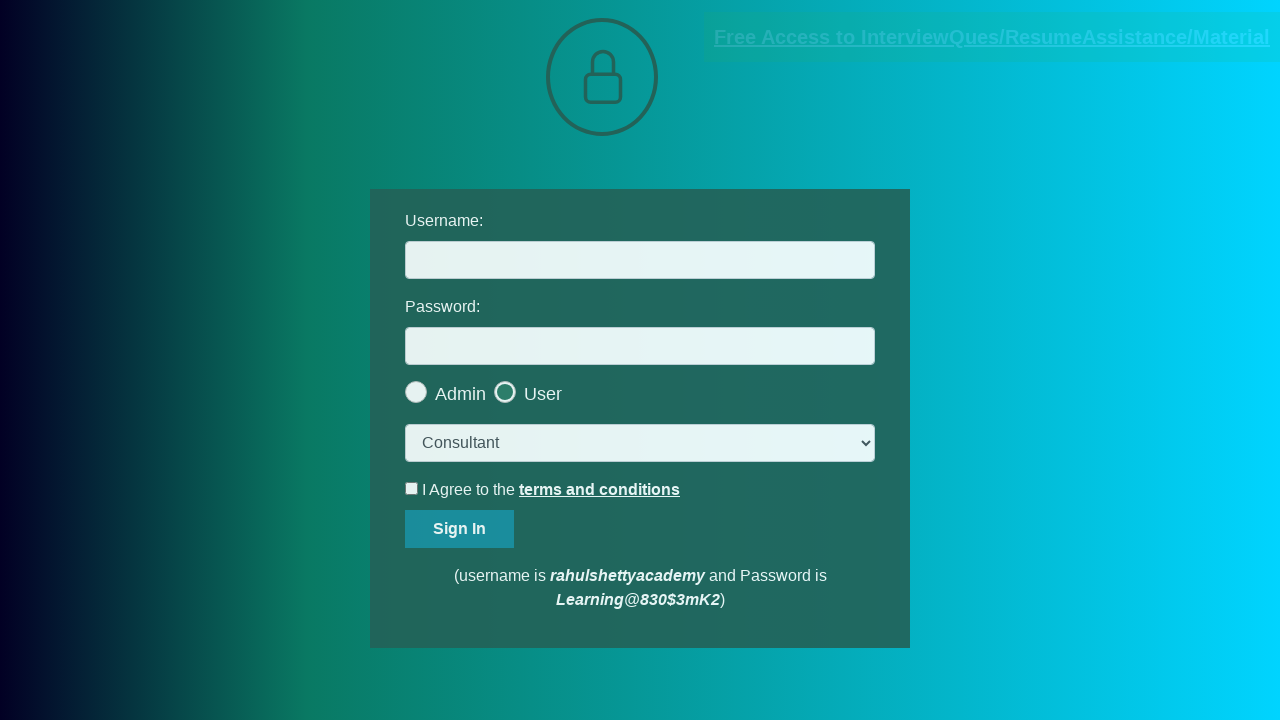